Tests handling a JavaScript alert by clicking a link that triggers an alert popup, then accepting it

Starting URL: https://www.selenium.dev/documentation/webdriver/js_alerts_prompts_and_confirmations/

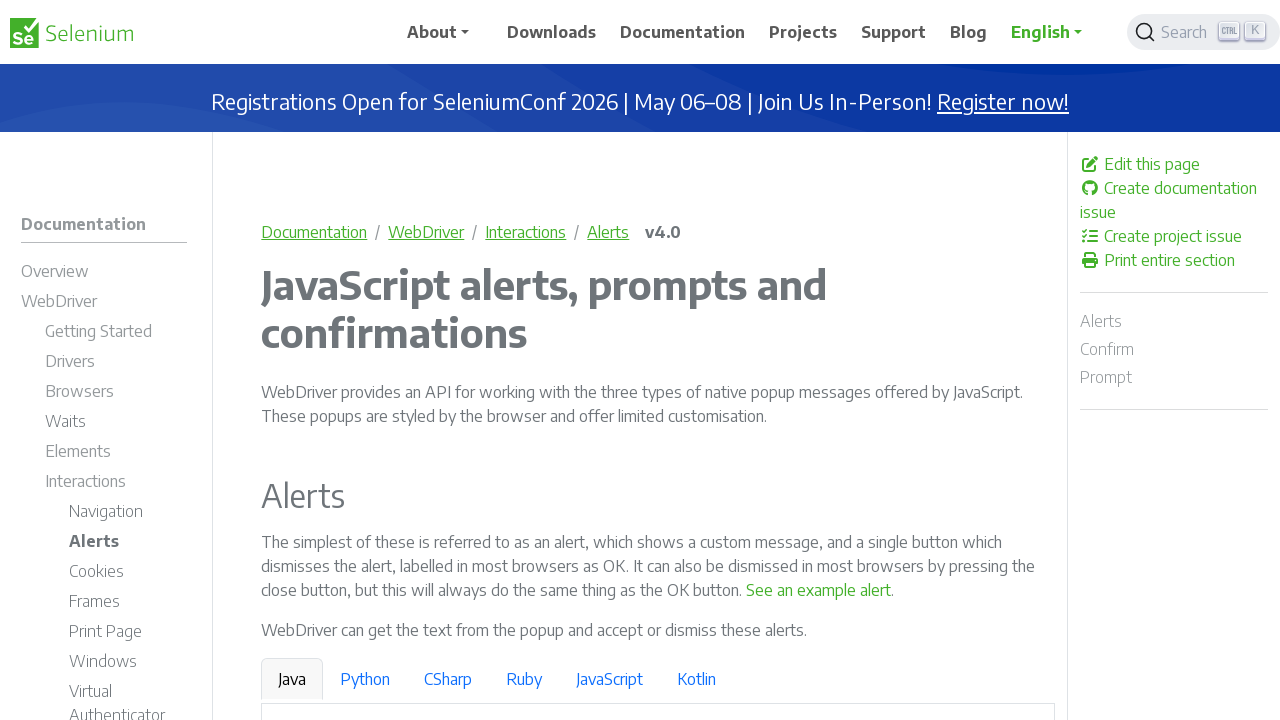

Clicked 'See an example alert' link to trigger JavaScript alert at (819, 590) on text=See an example alert
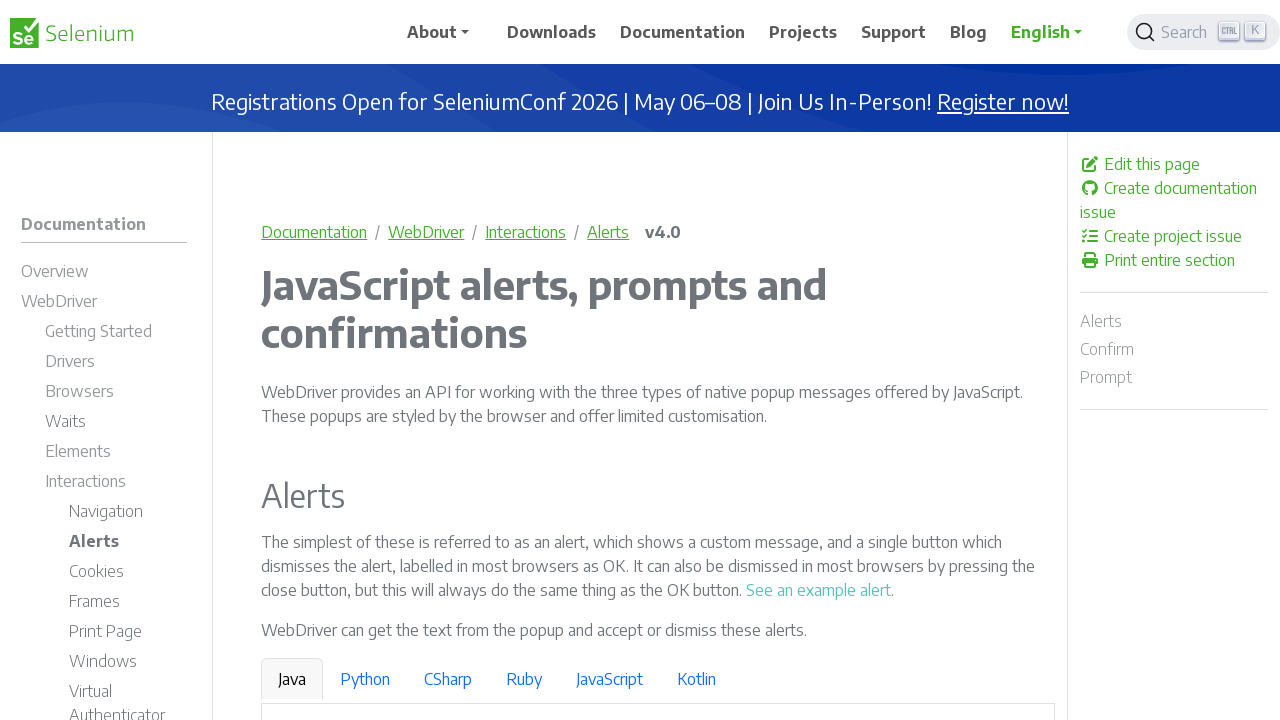

Set up dialog handler to accept alert popup
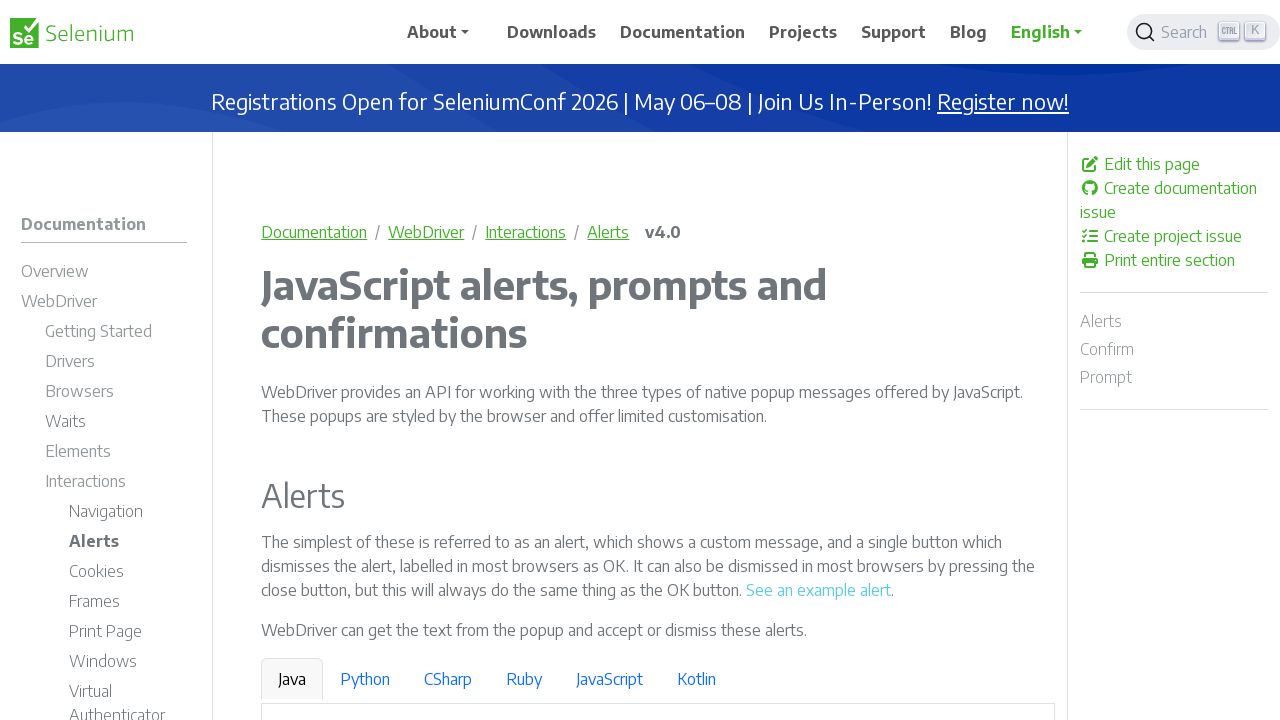

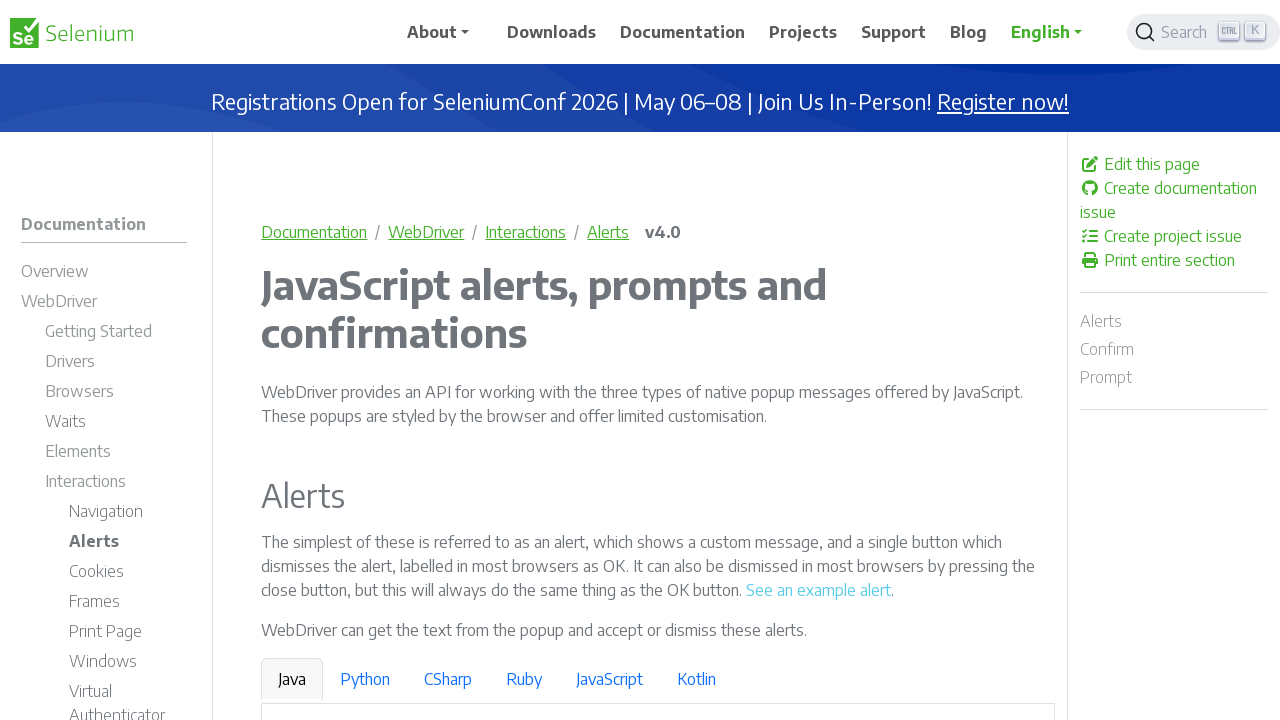